Tests dropdown and checkbox interactions on a flight booking practice page, including selecting checkboxes and updating passenger count

Starting URL: https://rahulshettyacademy.com/dropdownsPractise/

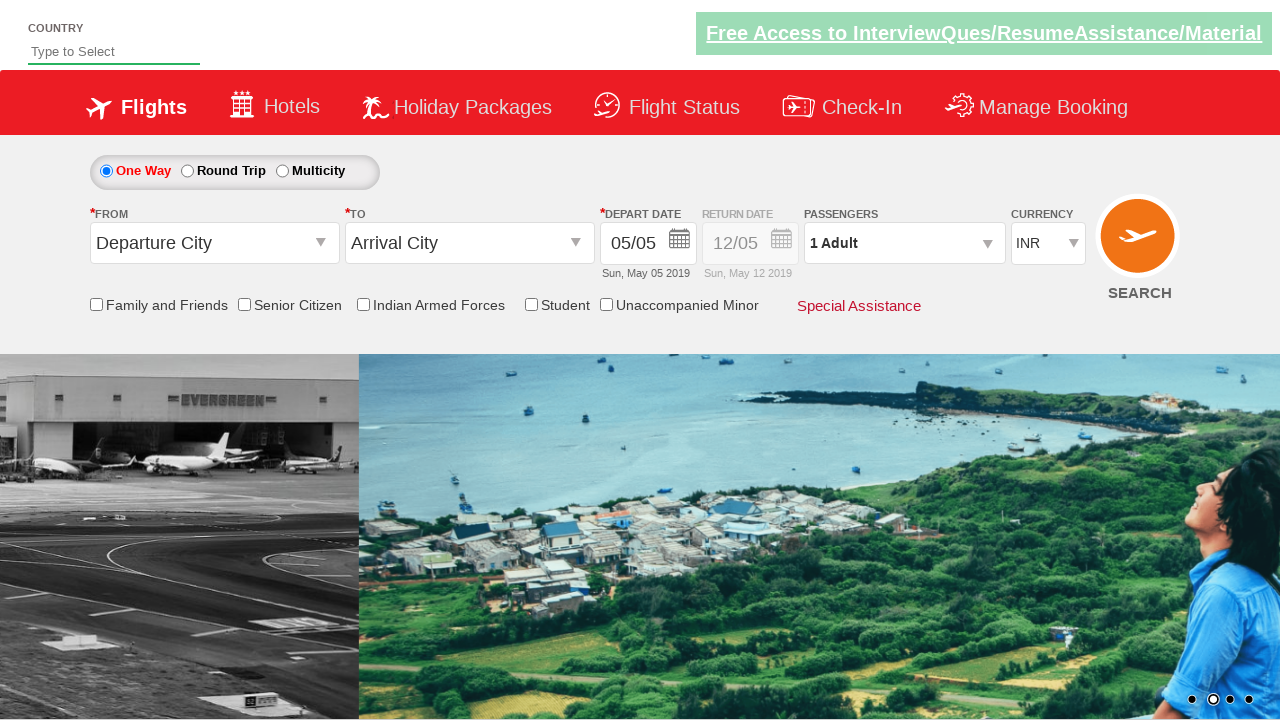

Verified friends and family checkbox is initially unchecked
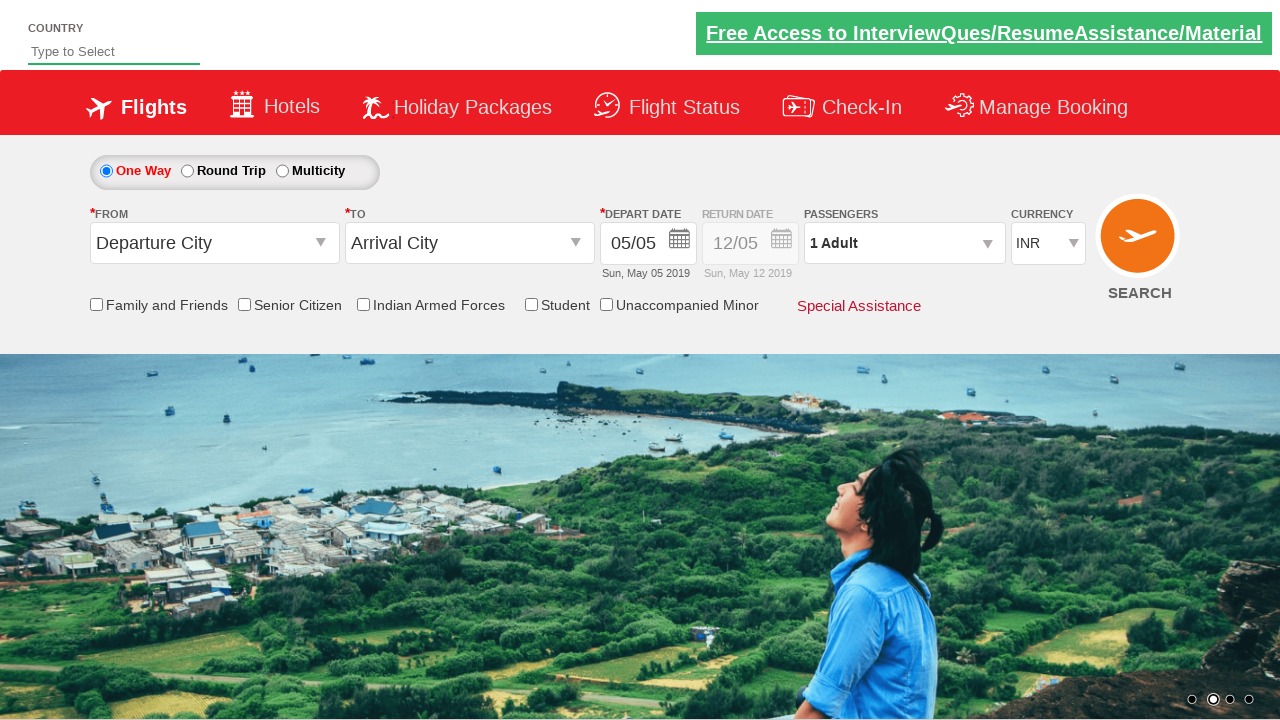

Clicked friends and family checkbox at (96, 304) on input[id*='friendsandfamily']
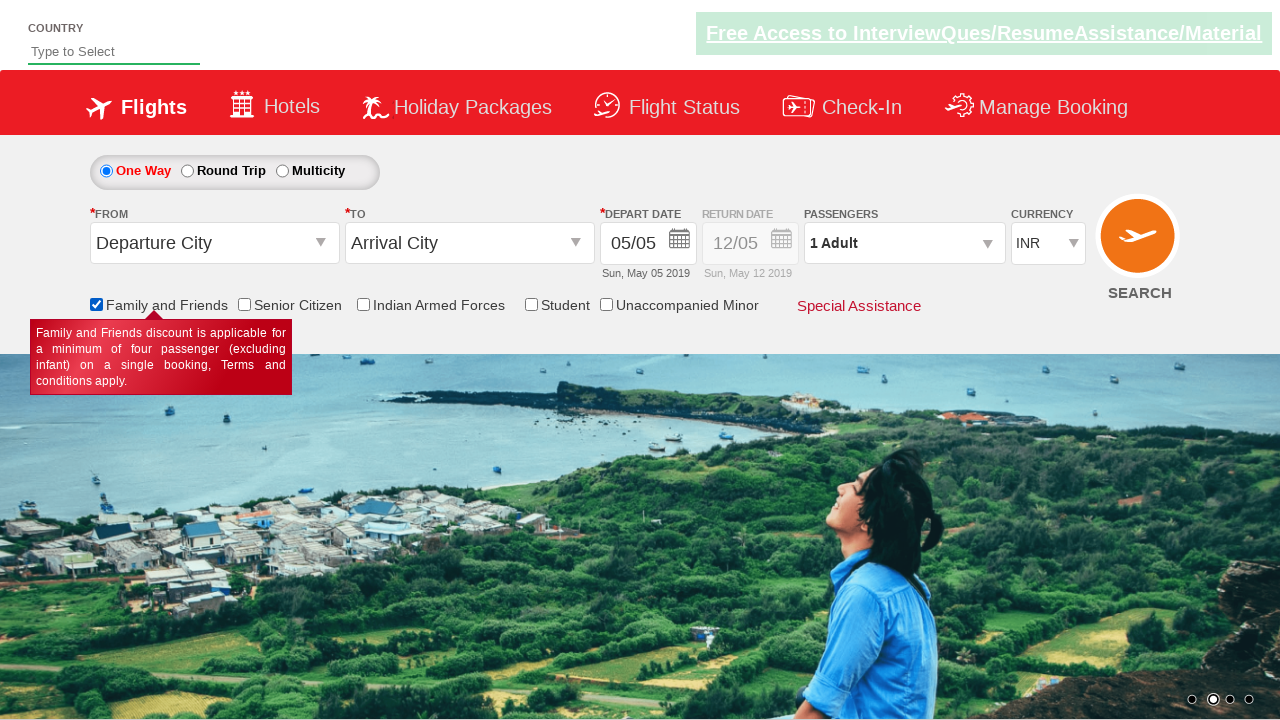

Verified friends and family checkbox is now checked
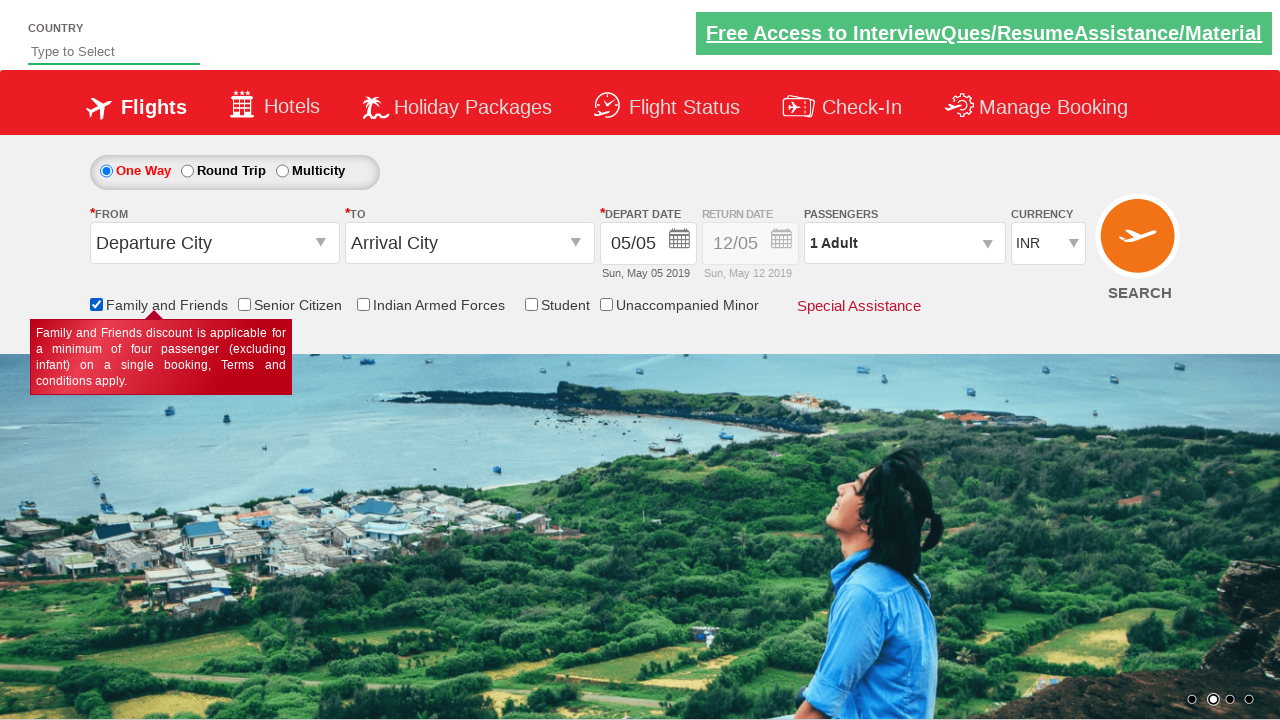

Found 6 checkboxes on the page
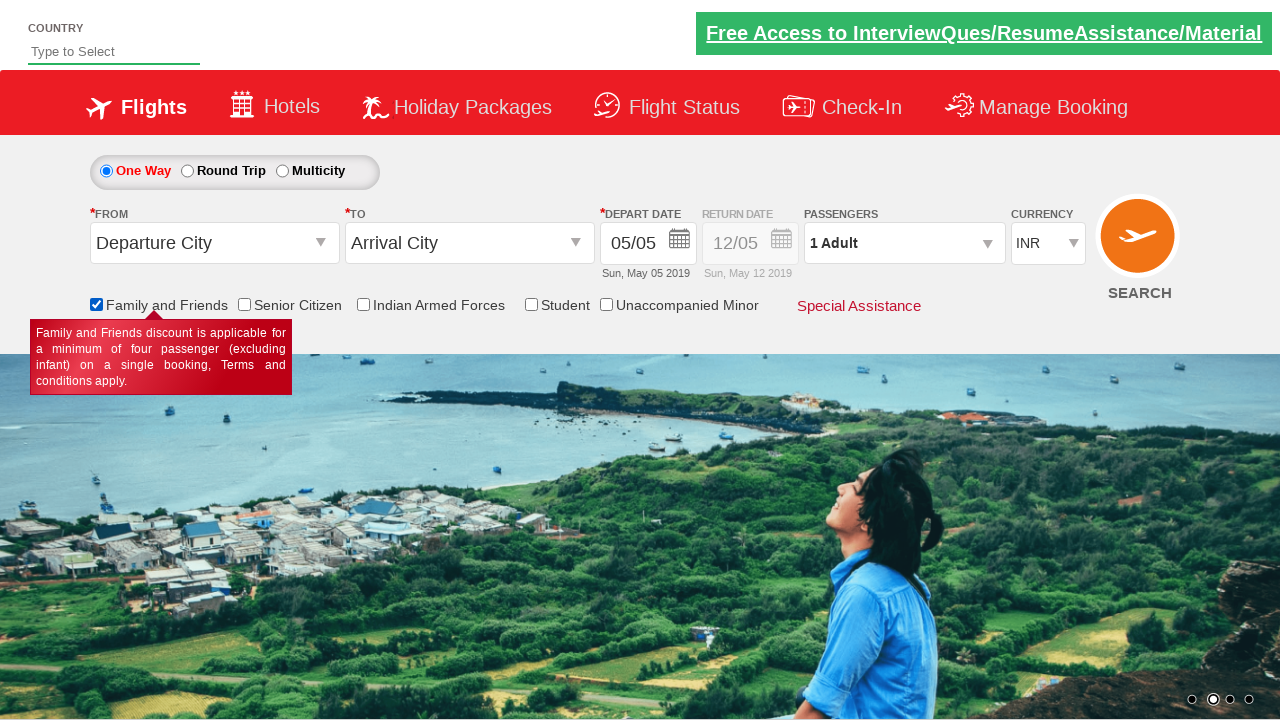

Opened passenger dropdown at (904, 243) on xpath=//div[@id='divpaxinfo']
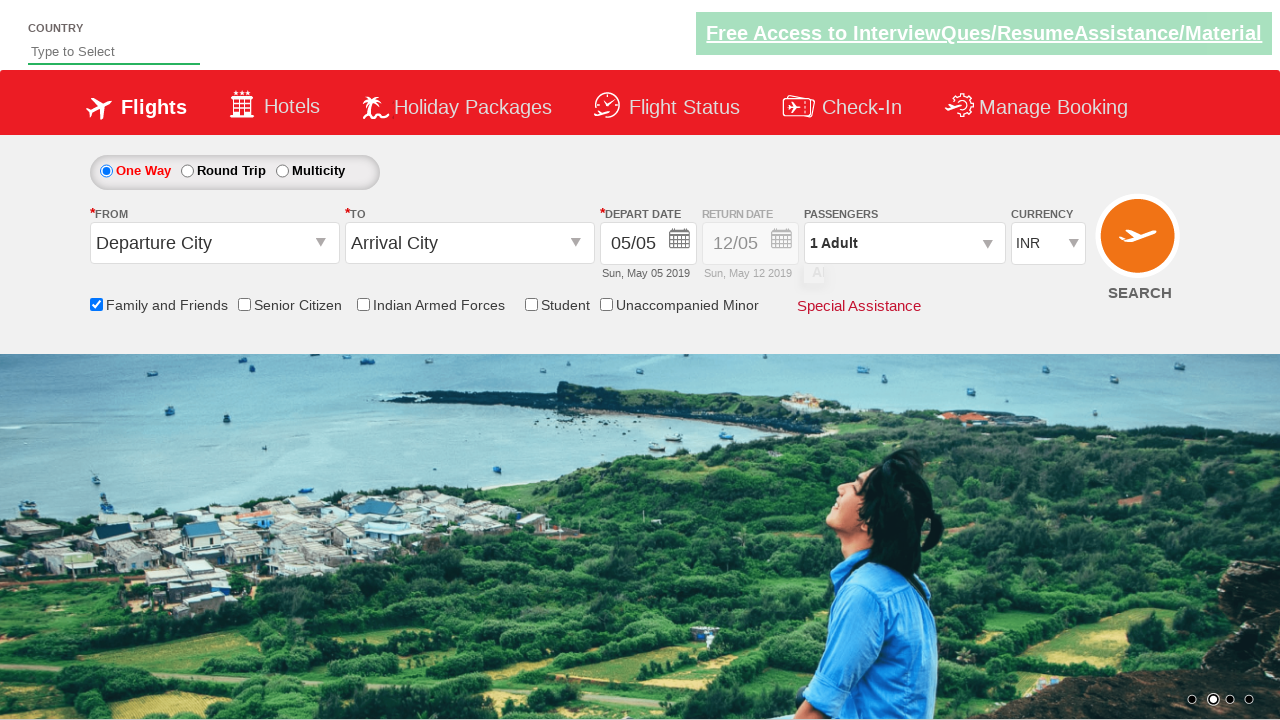

Waited for passenger dropdown to be ready
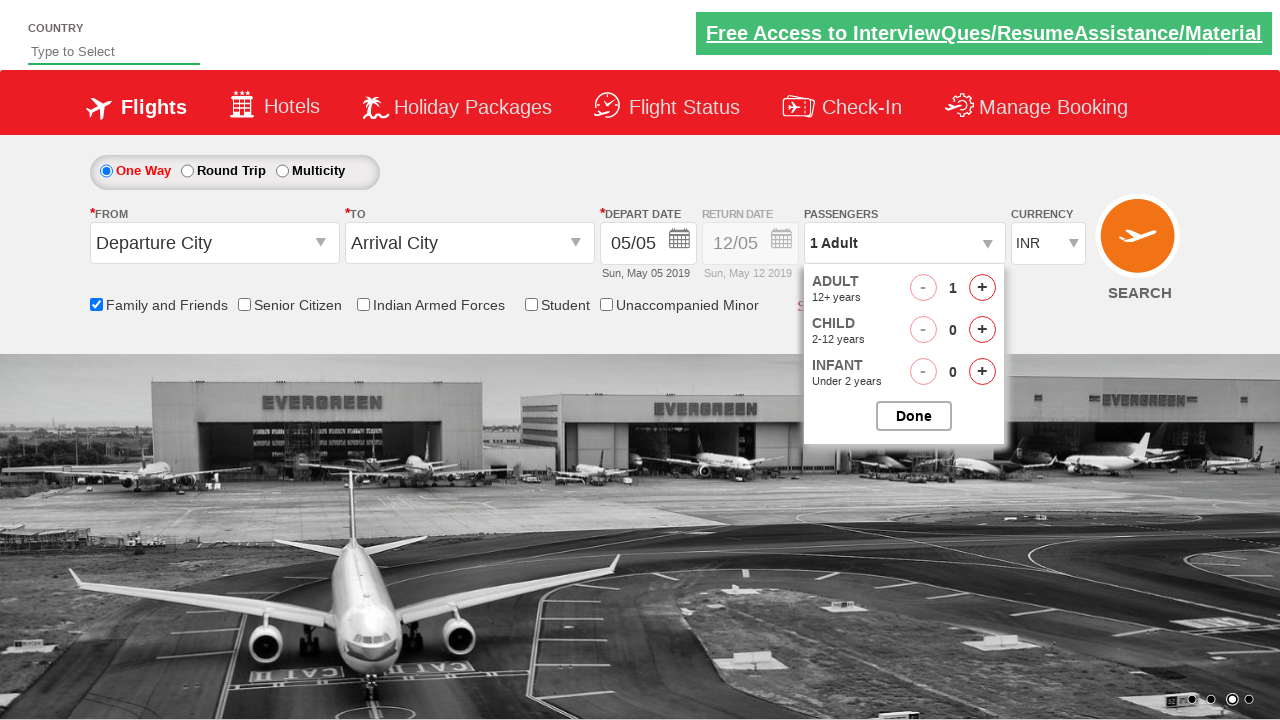

Clicked adult increment button (increment 1 of 5) at (982, 288) on #hrefIncAdt
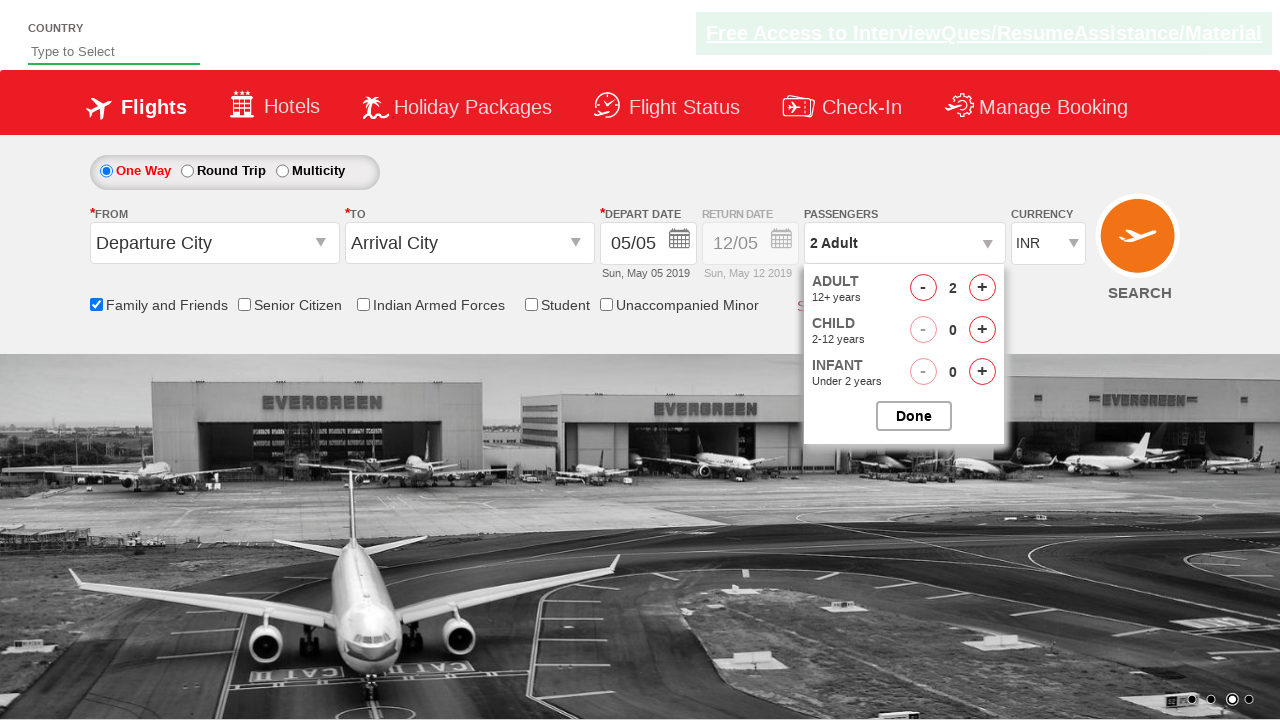

Clicked adult increment button (increment 2 of 5) at (982, 288) on #hrefIncAdt
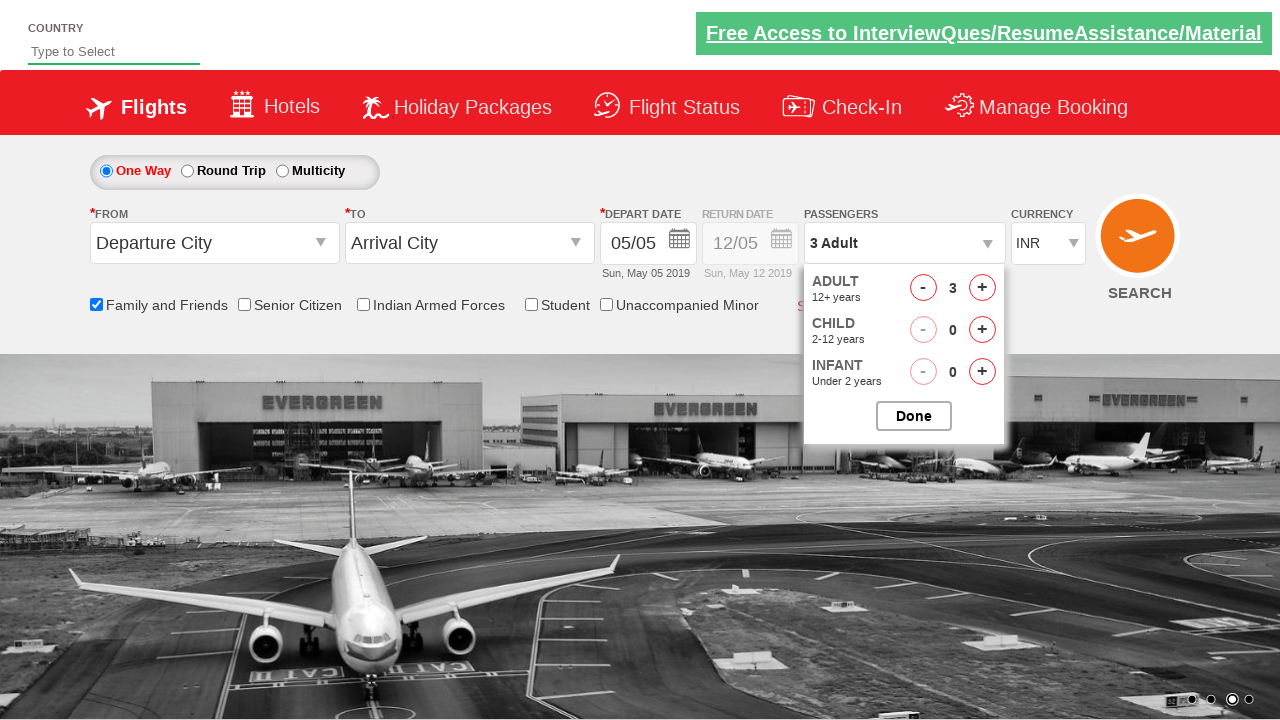

Clicked adult increment button (increment 3 of 5) at (982, 288) on #hrefIncAdt
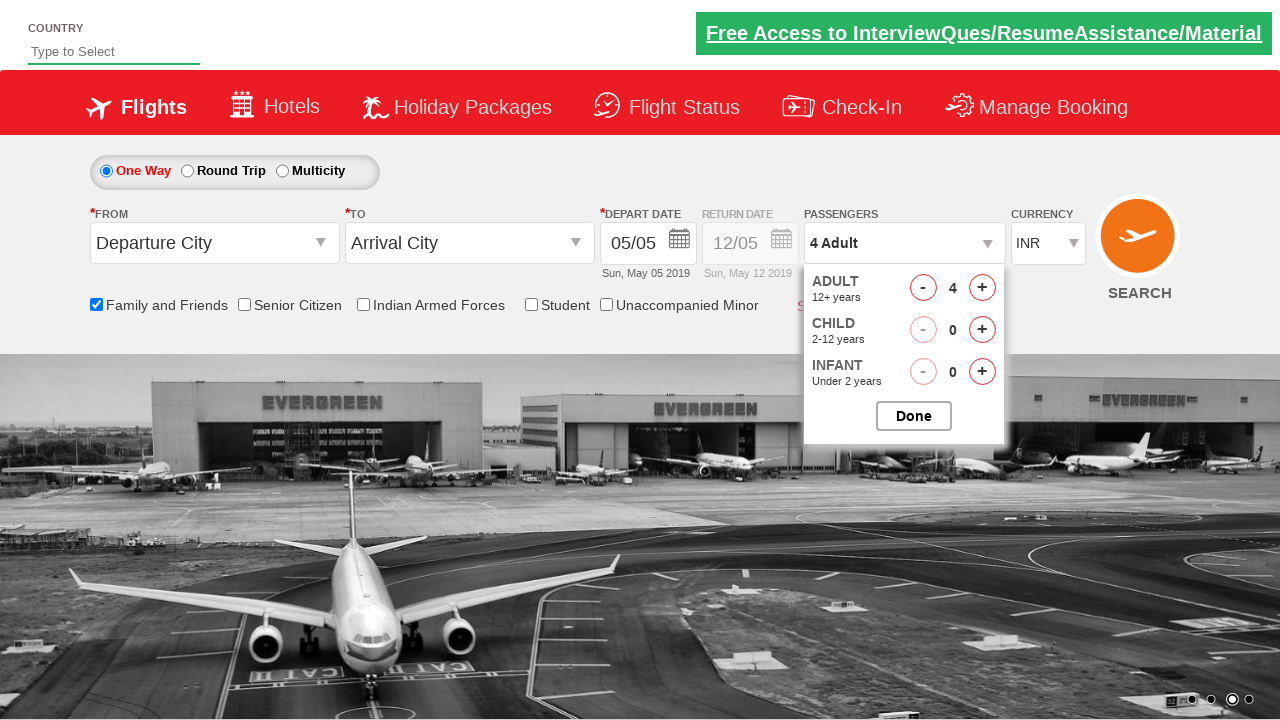

Clicked adult increment button (increment 4 of 5) at (982, 288) on #hrefIncAdt
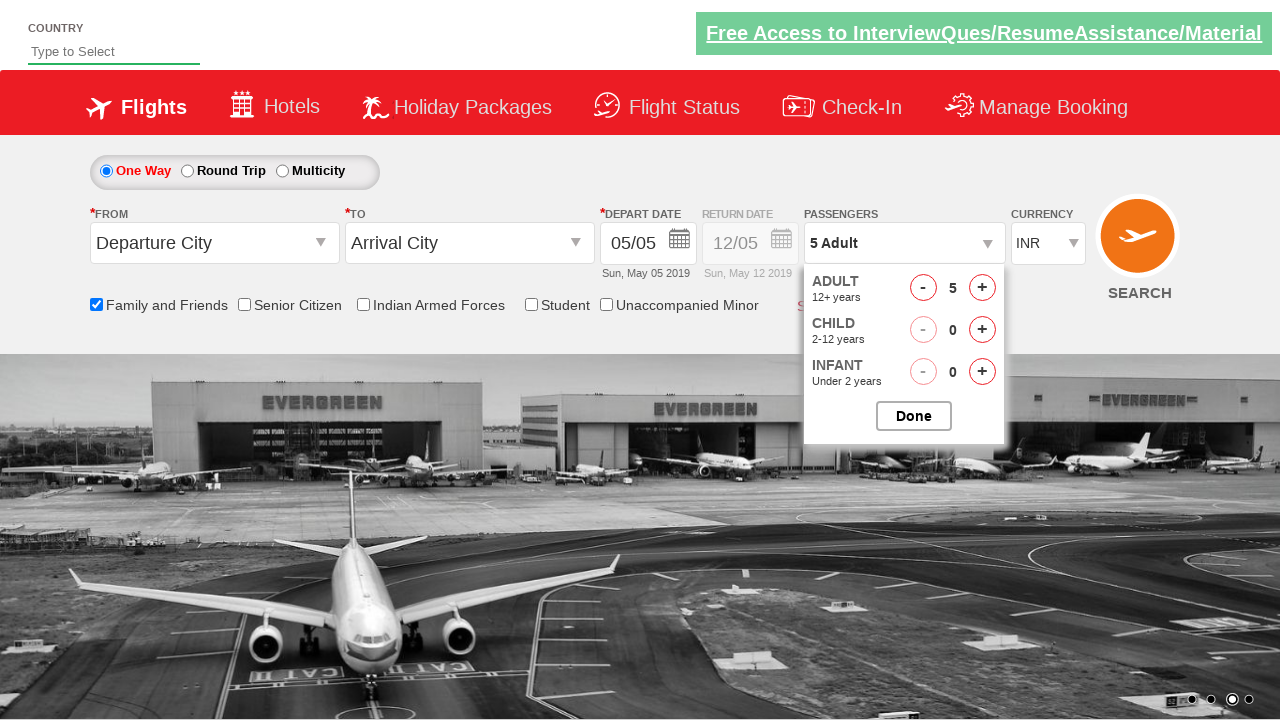

Clicked adult increment button (increment 5 of 5) at (982, 288) on #hrefIncAdt
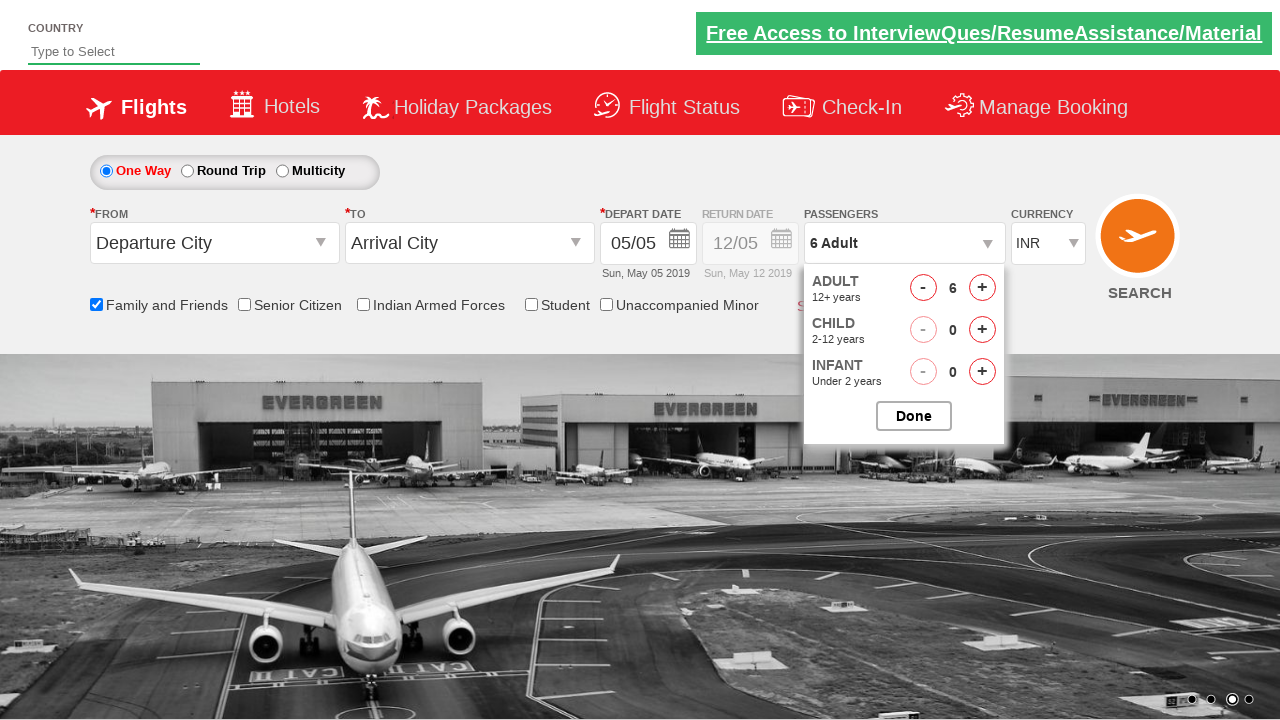

Closed passenger selection dropdown at (914, 416) on #btnclosepaxoption
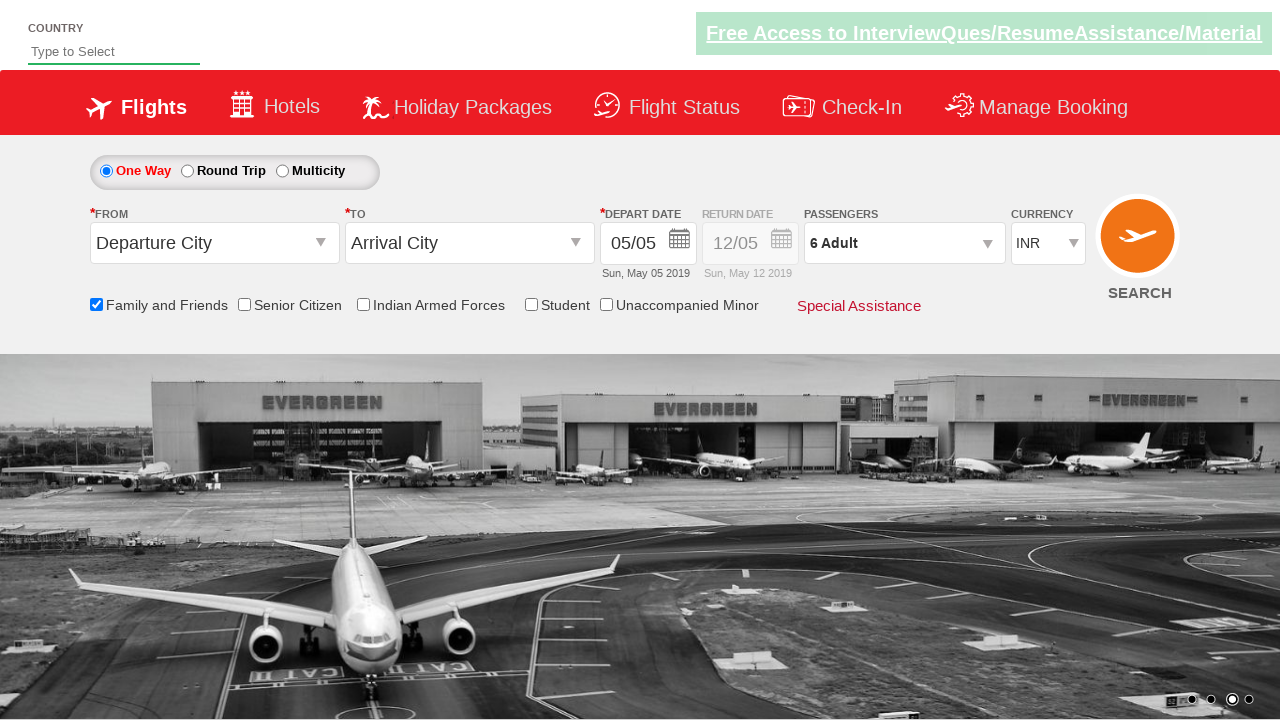

Verified passenger count is '6 Adult'
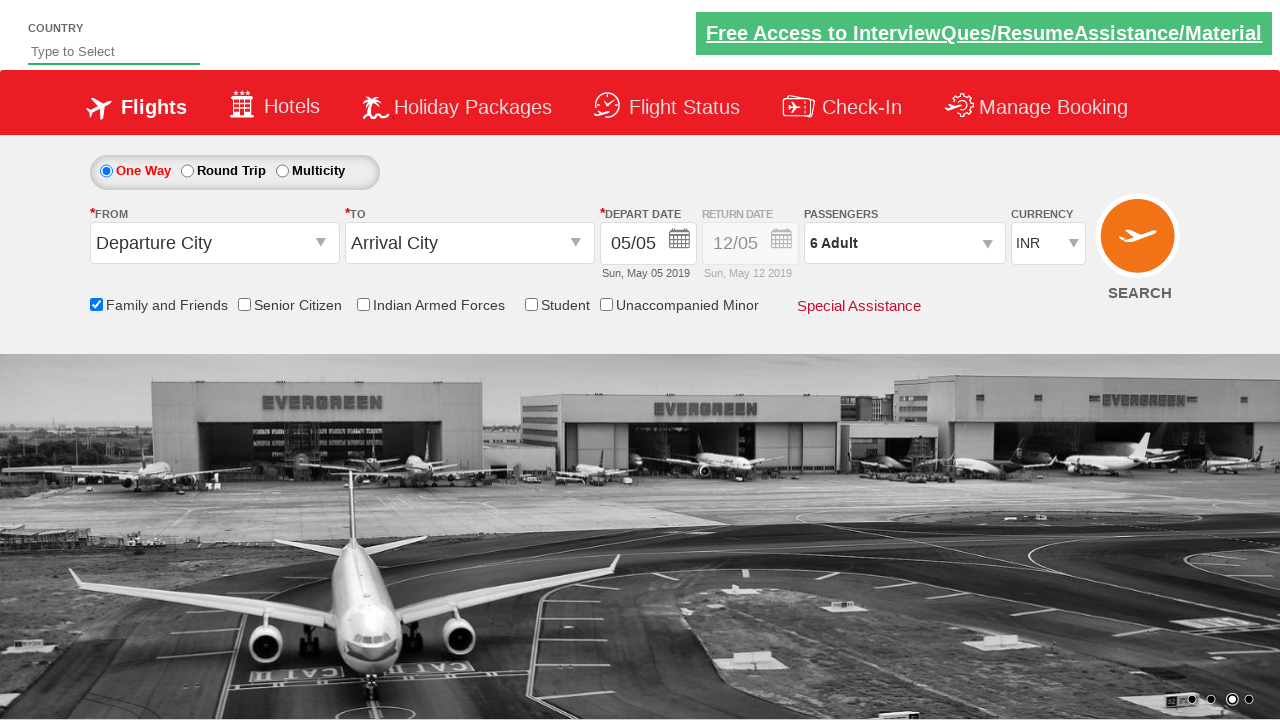

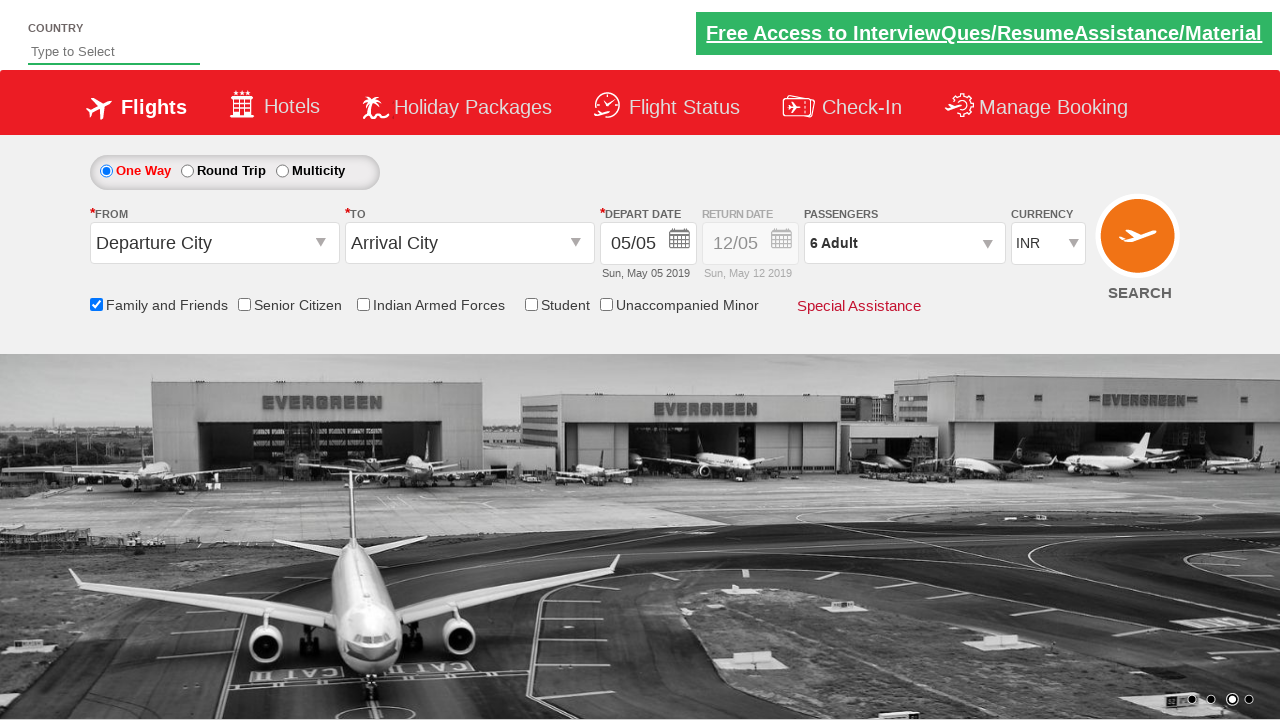